Tests that social media links (Facebook, Twitter, LinkedIn) in the "FOLLOW US" section are displayed and clickable by clicking each social media icon

Starting URL: https://www.advantageonlineshopping.com/#/

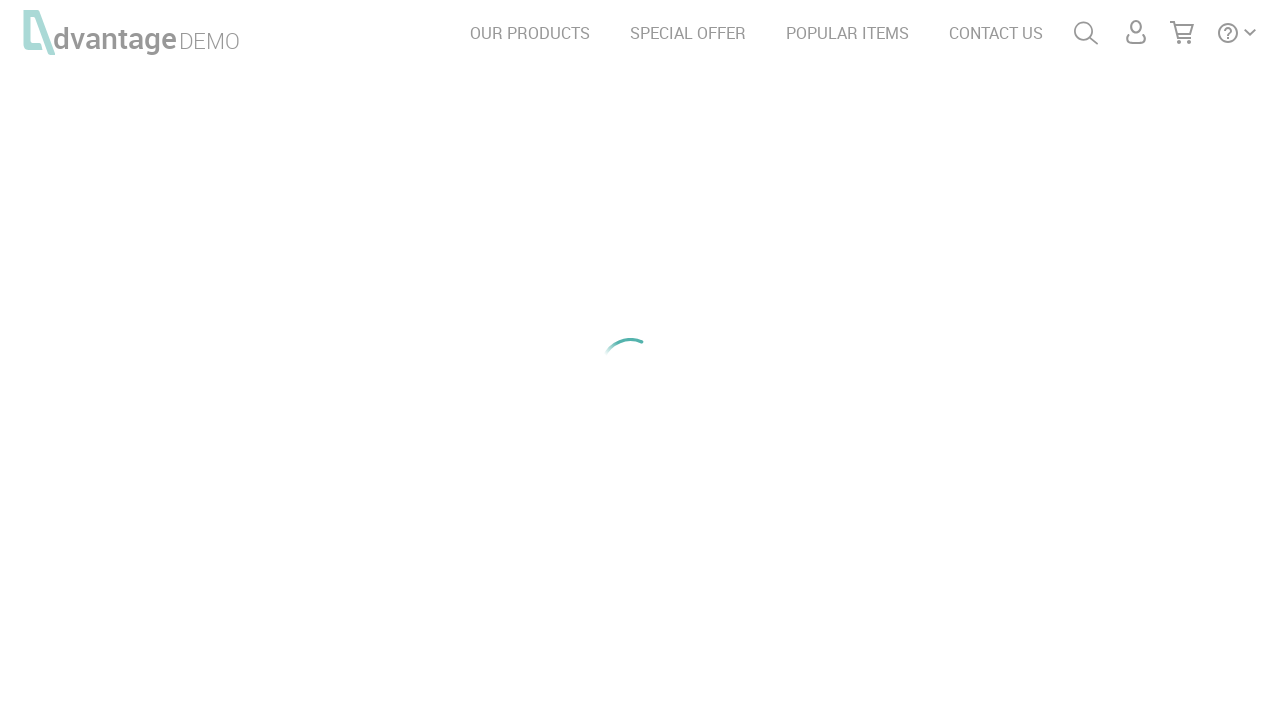

Waited for FOLLOW US section to be visible
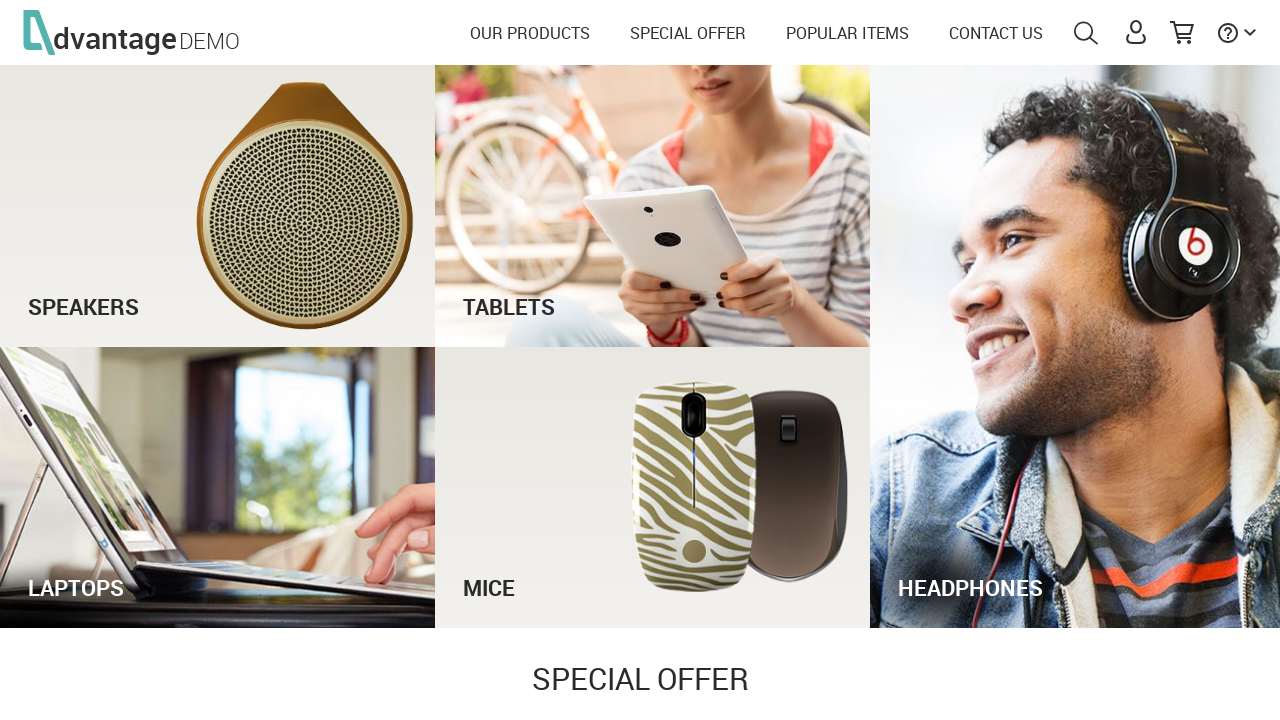

Clicked Facebook social media icon in FOLLOW US section at (496, 599) on img[name='follow_facebook']
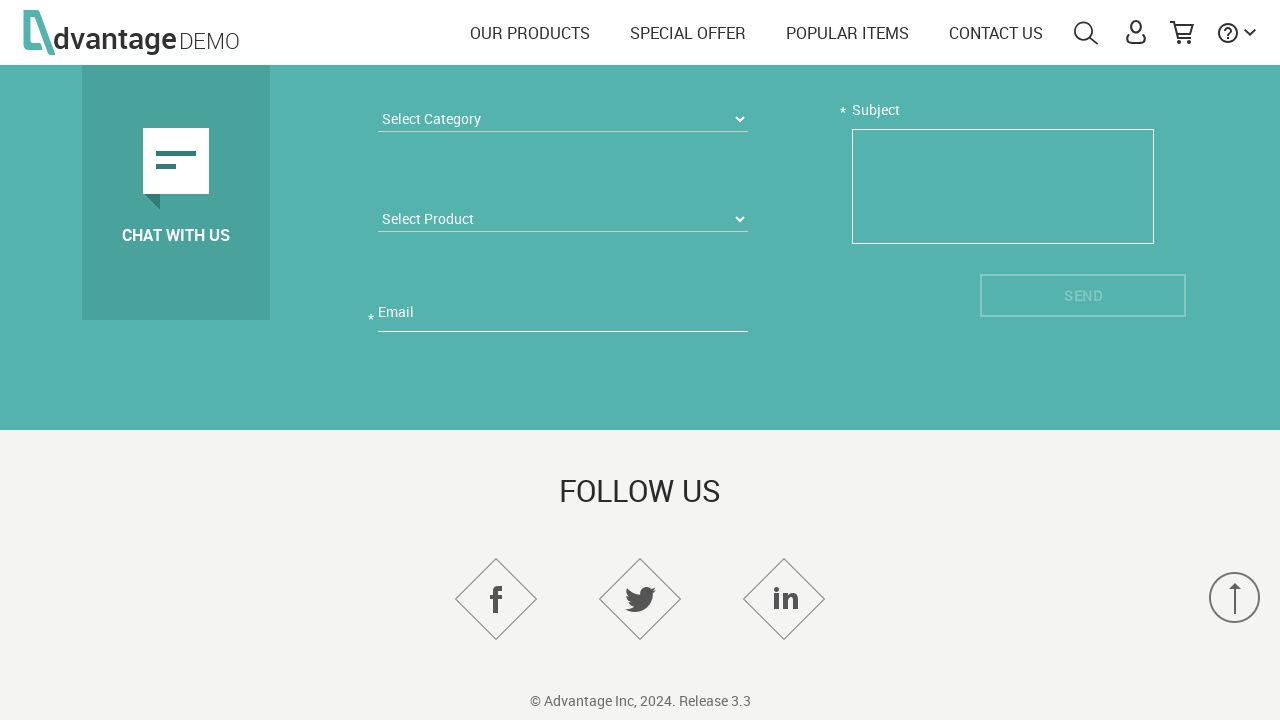

Navigated back to main page
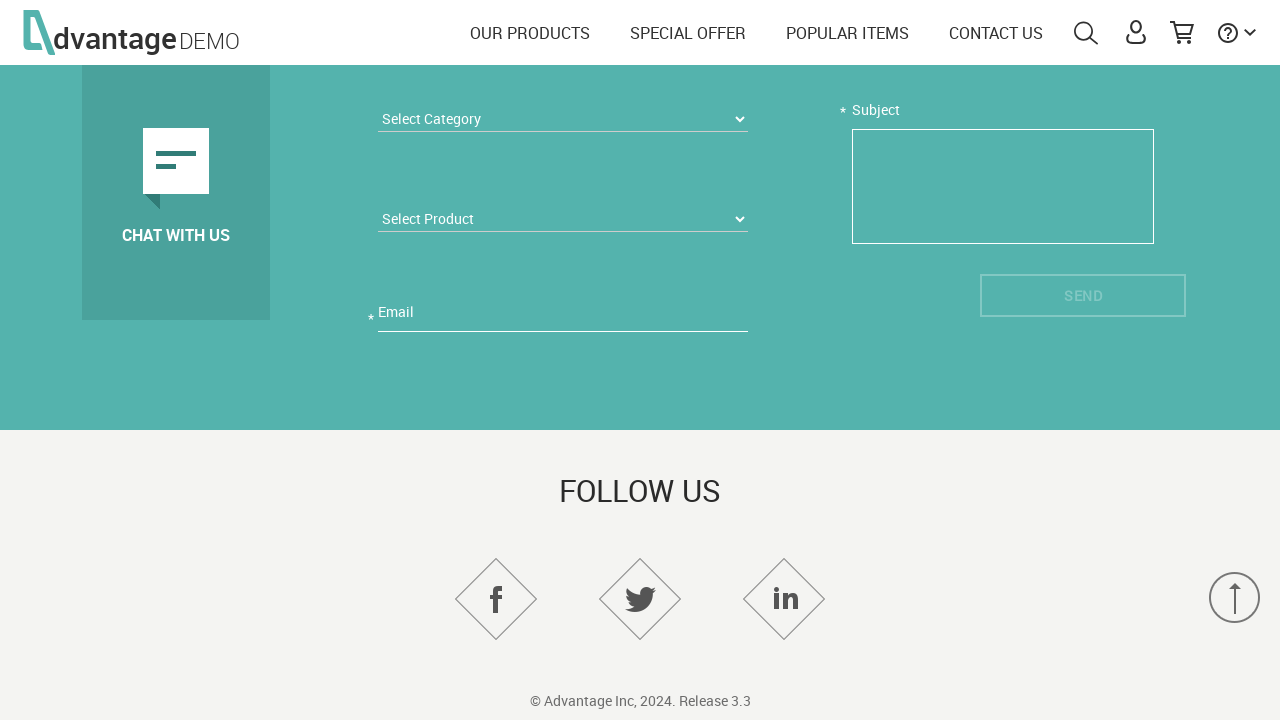

Clicked Twitter social media icon in FOLLOW US section at (640, 599) on img[name='follow_twitter']
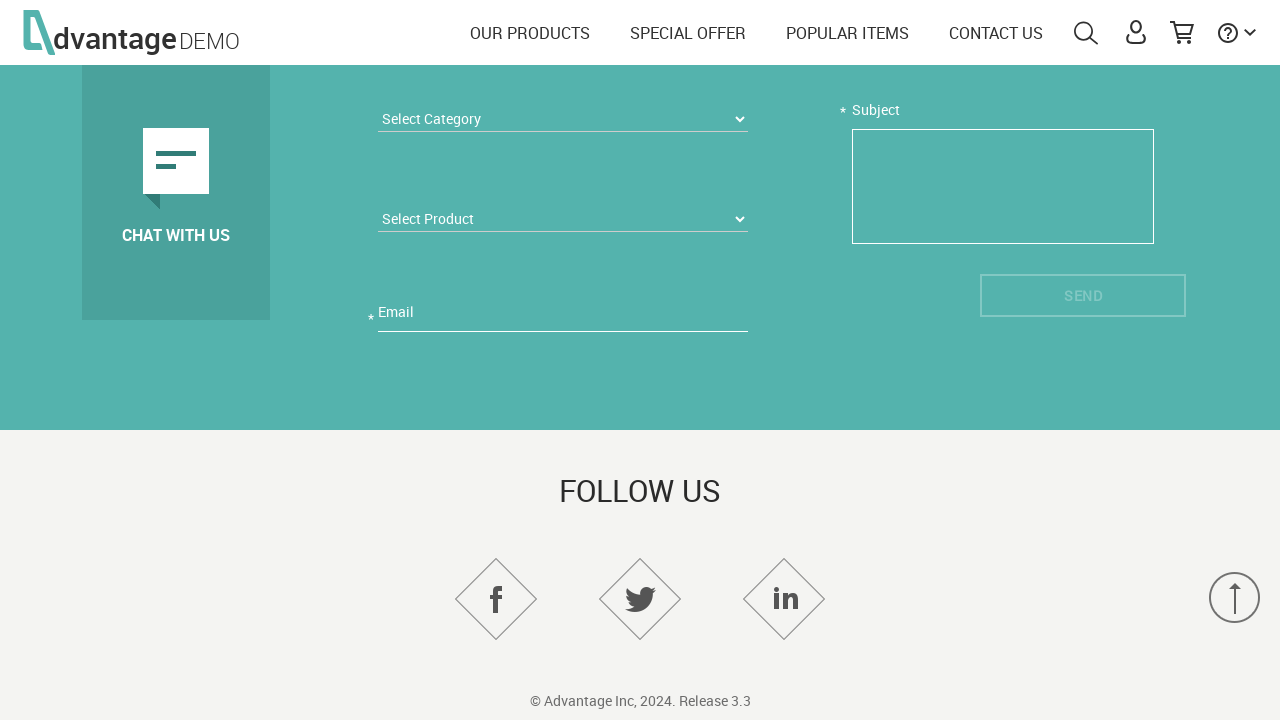

Navigated back to main page
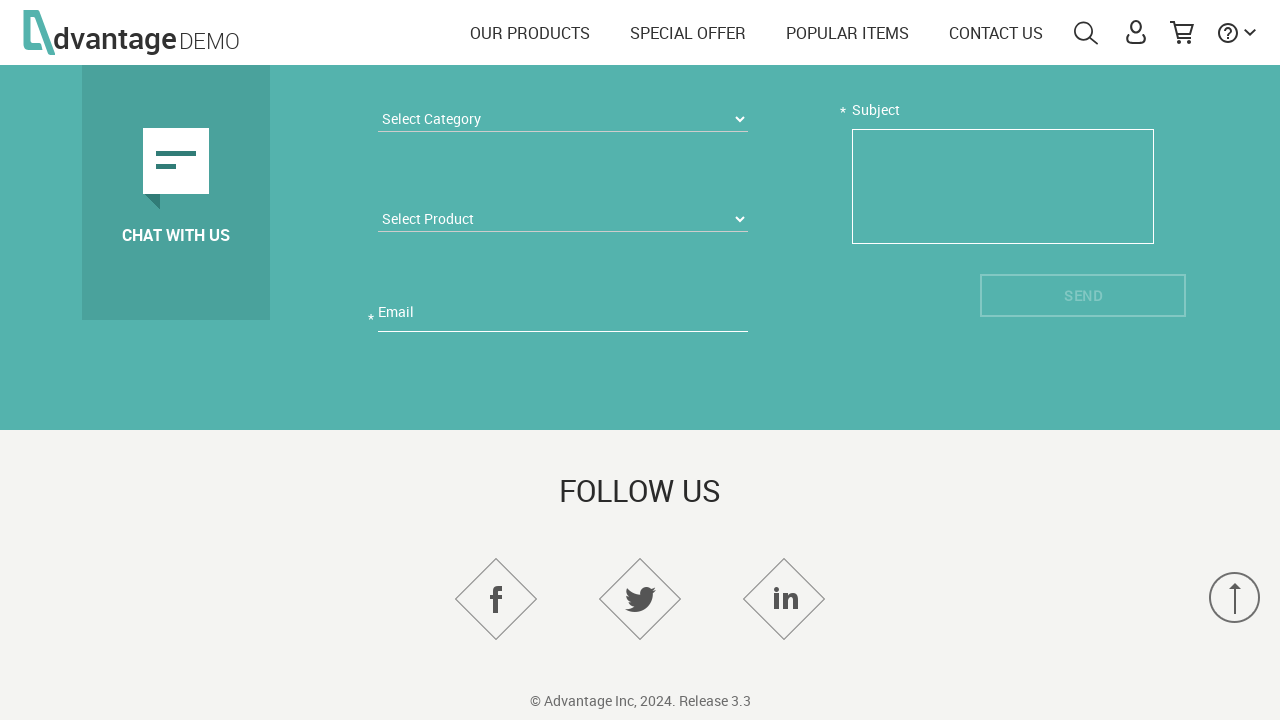

Clicked LinkedIn social media icon in FOLLOW US section at (784, 599) on img[name='follow_linkedin']
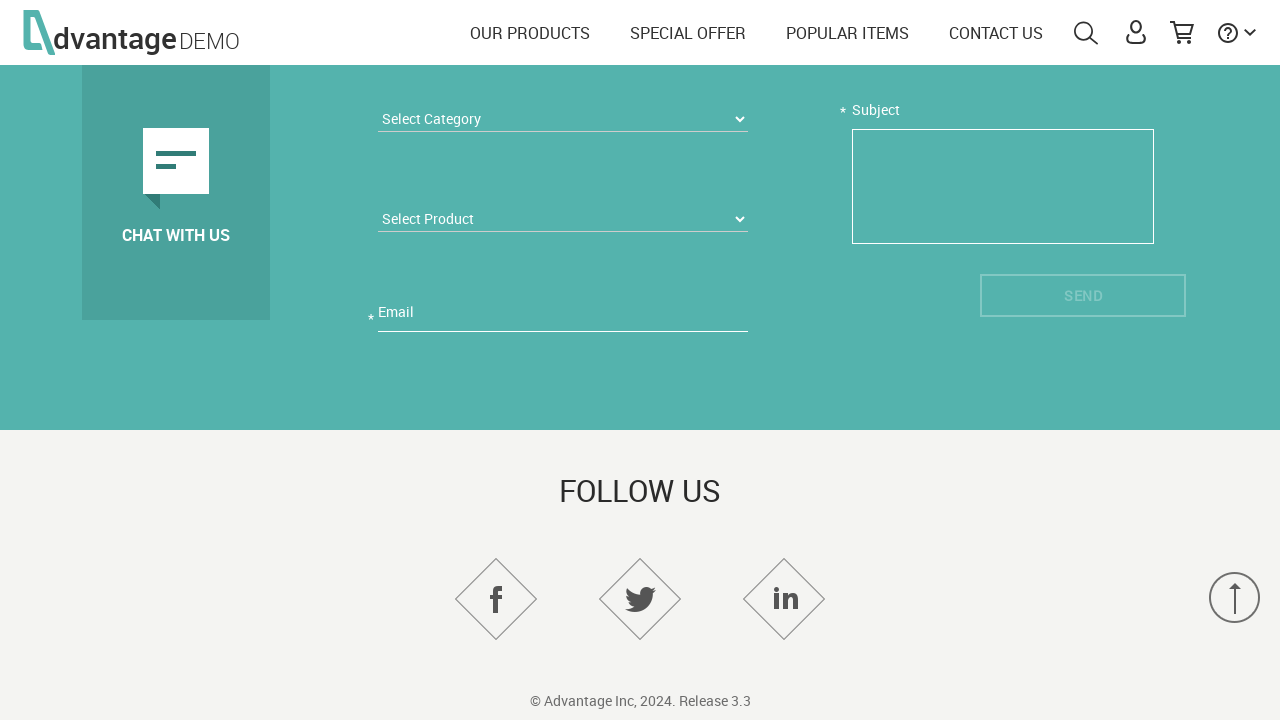

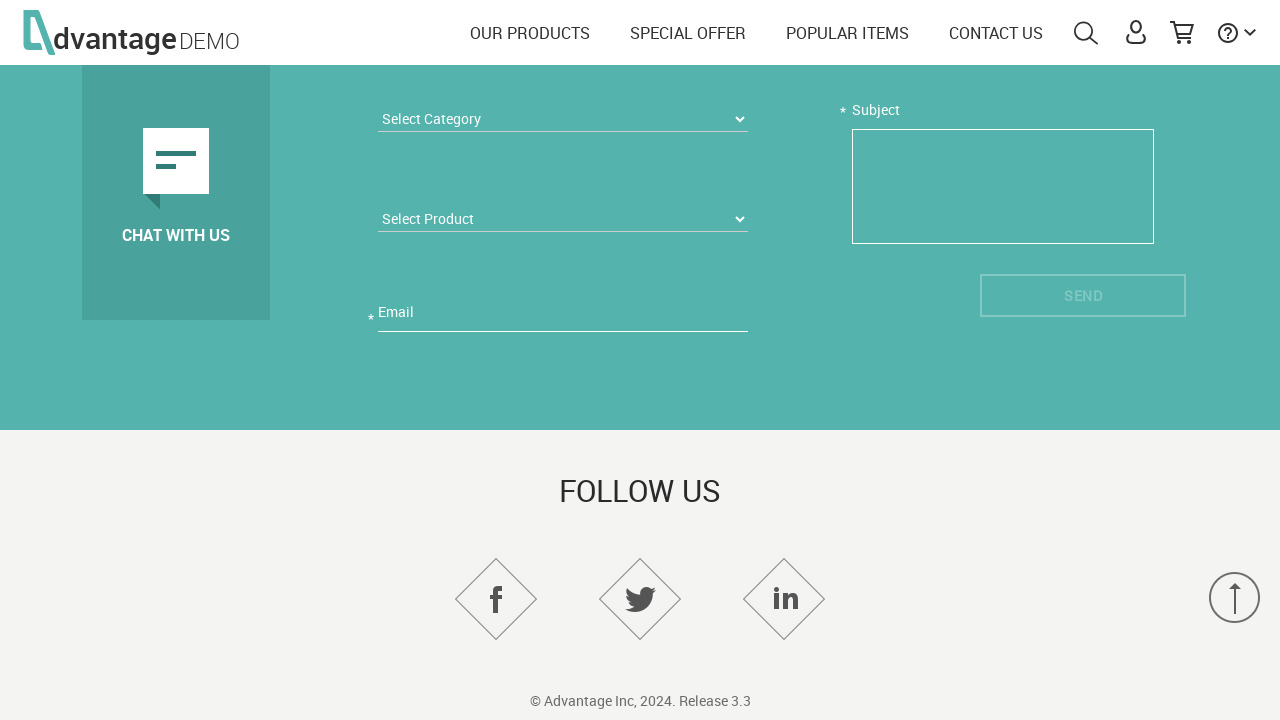